Tests opening a new window/tab by clicking a button and verifying the URL of the newly opened window

Starting URL: https://demo.automationtesting.in/Windows.html

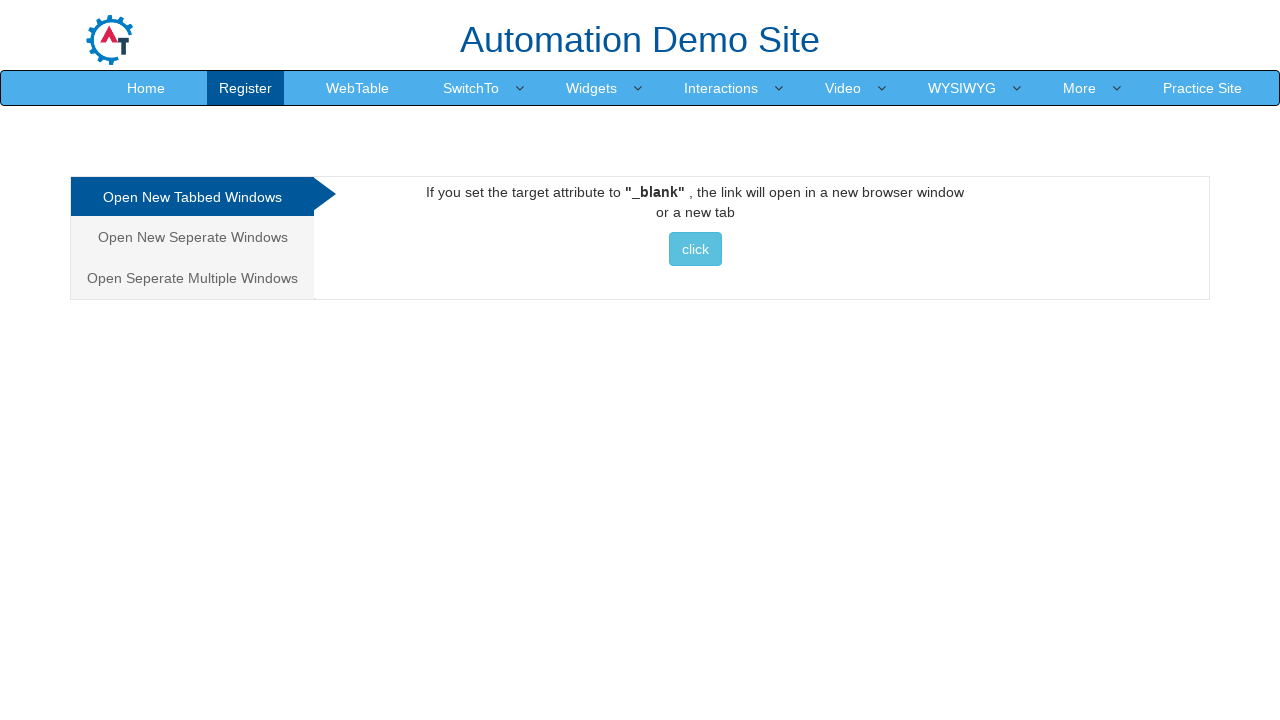

Clicked button to open new window/tab at (695, 249) on xpath=//*[@id='Tabbed']/a/button
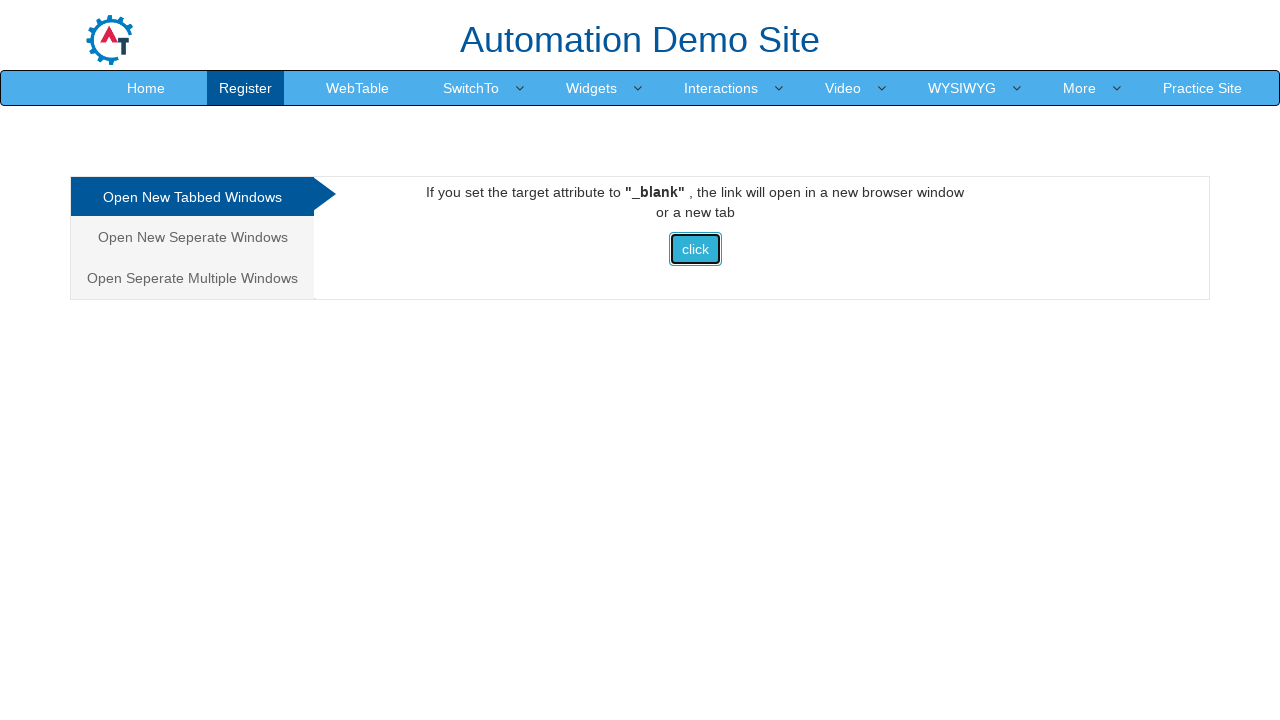

New page/window captured
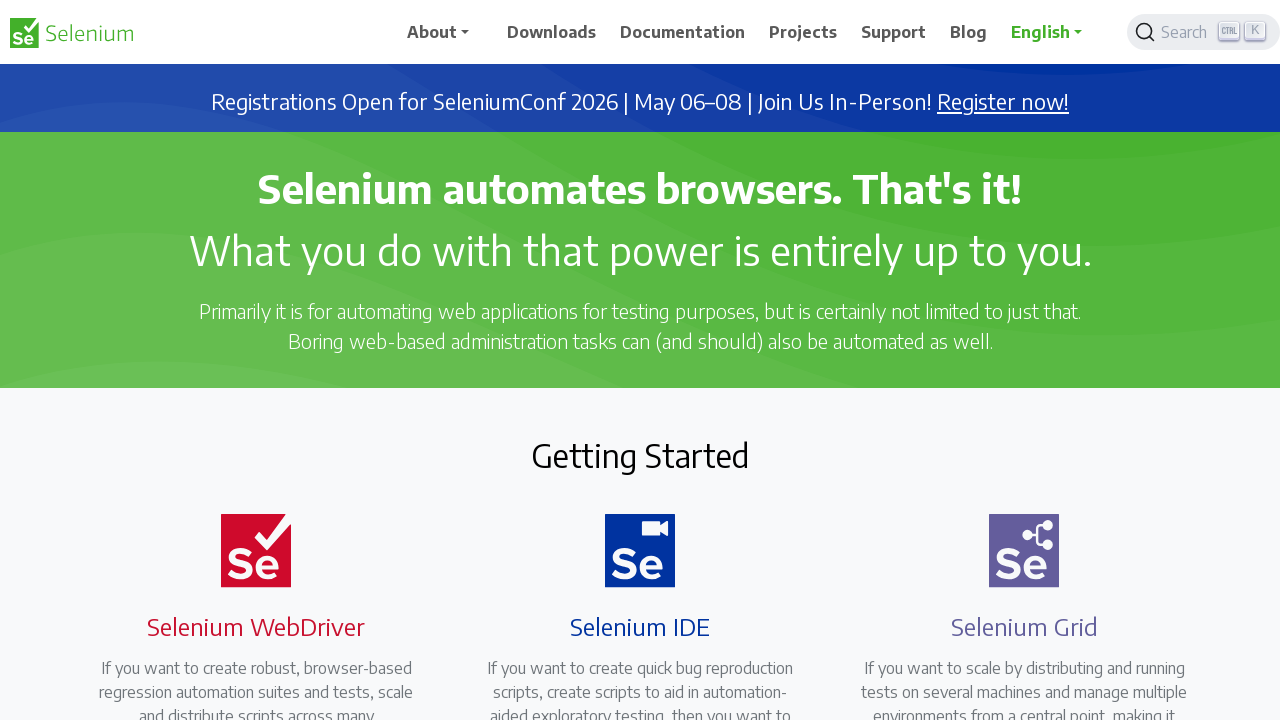

New page loaded completely
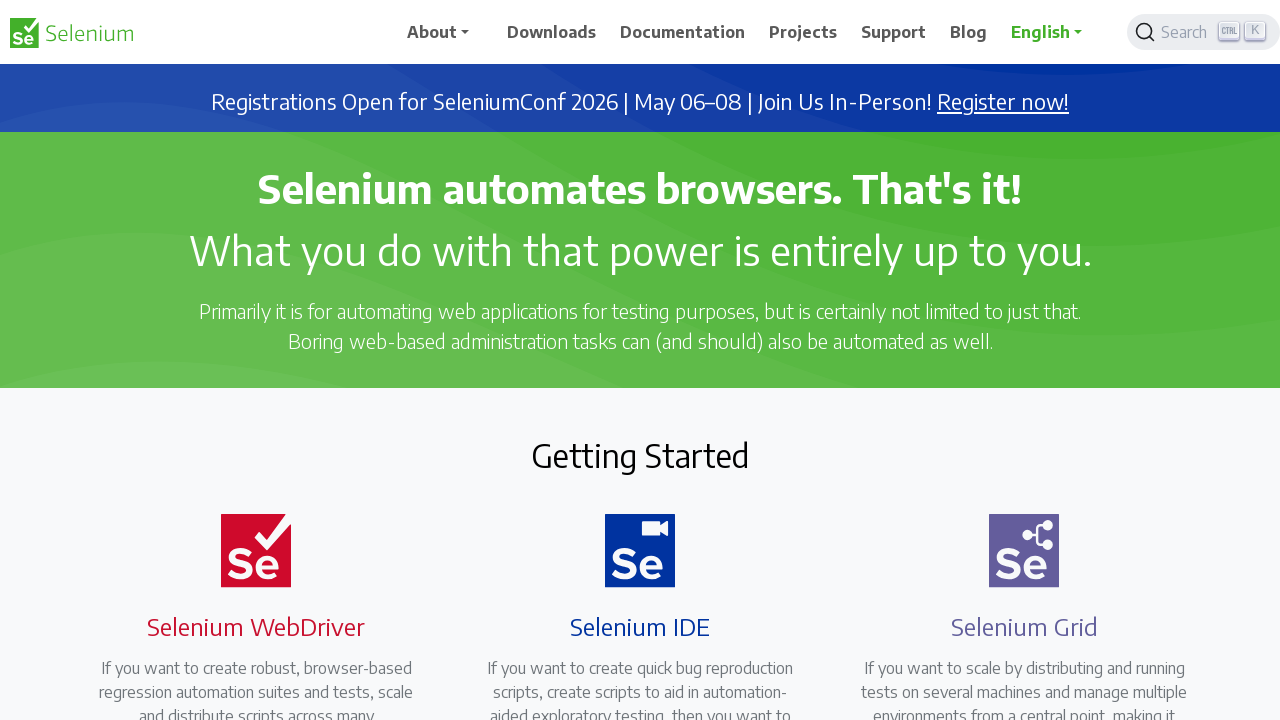

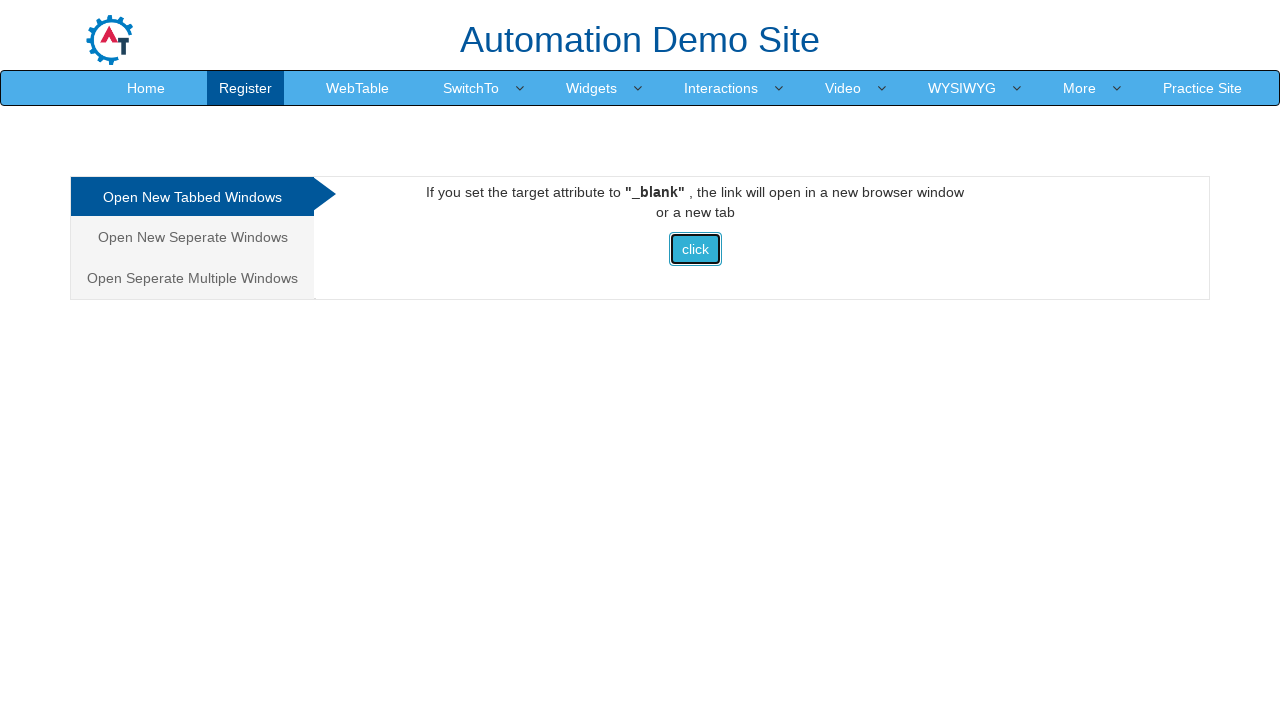